Tests ID locator by clicking on a link identified by ID

Starting URL: http://omayo.blogspot.com

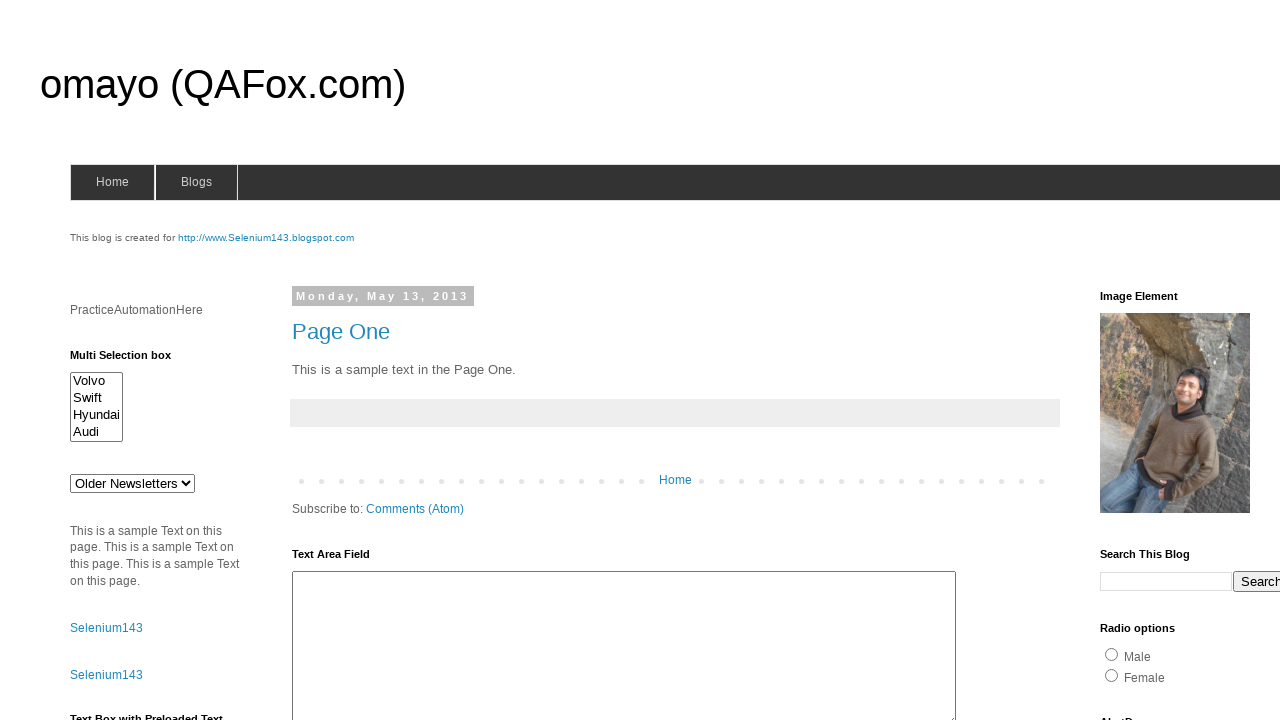

Navigated to http://omayo.blogspot.com
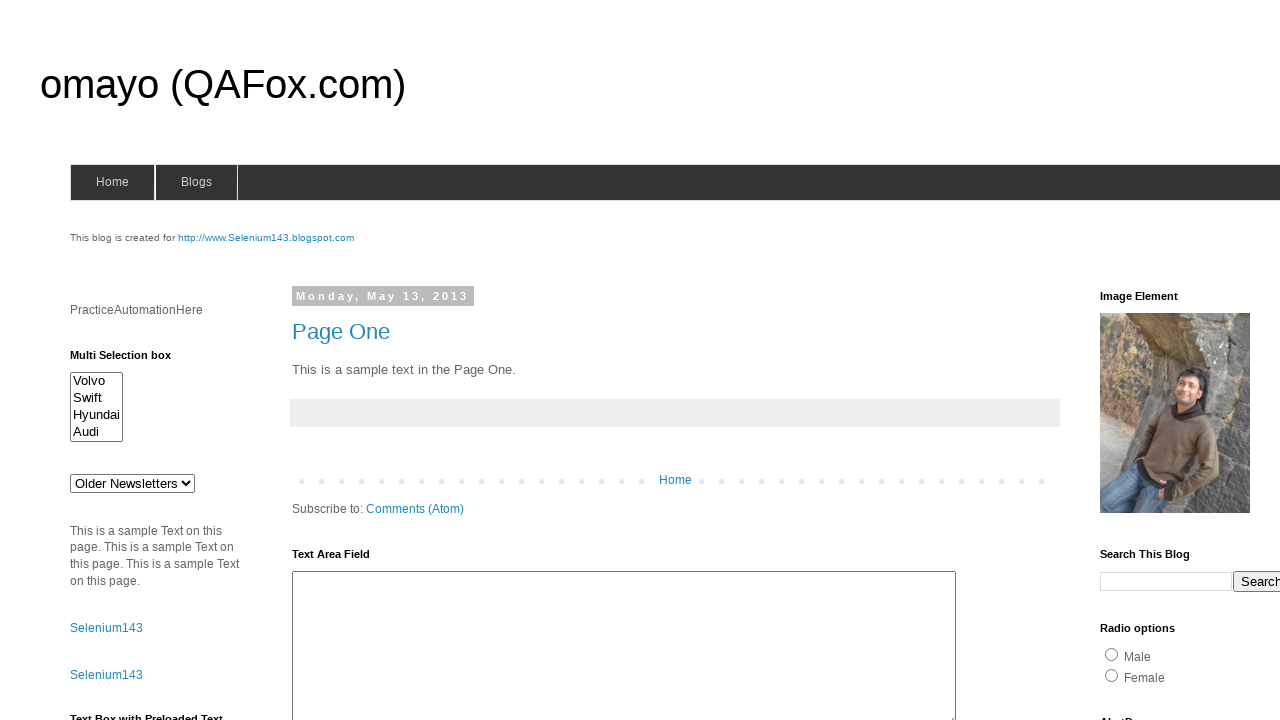

Clicked on link identified by ID 'selenium143' at (266, 238) on #selenium143
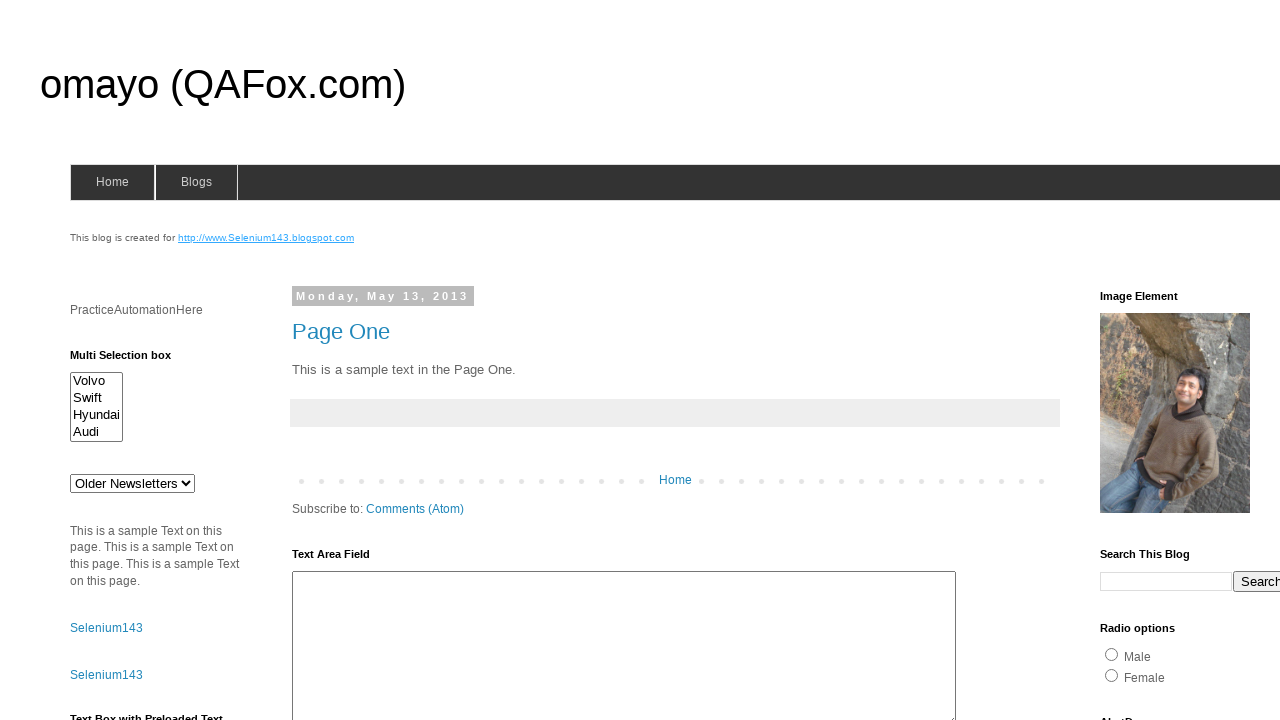

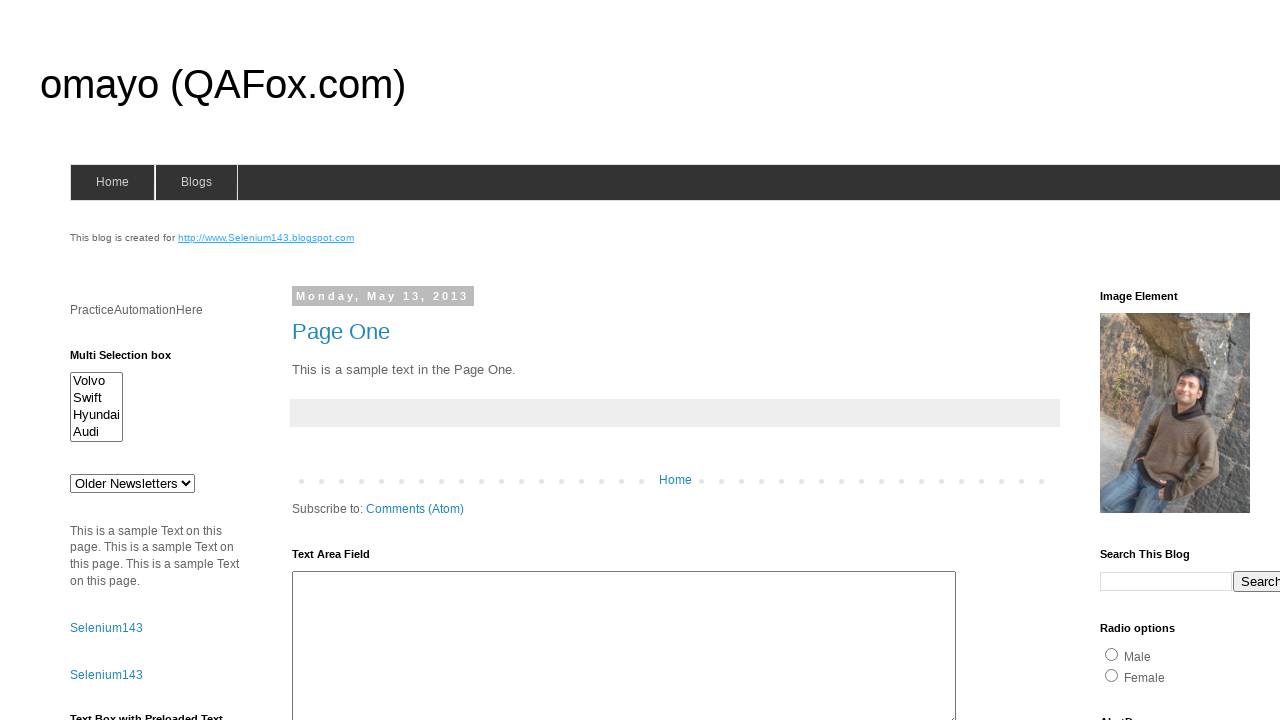